Tests a practice form on DemoQA by filling out various form fields including text inputs, date picker, radio buttons, checkboxes, and dropdowns

Starting URL: https://demoqa.com/automation-practice-form

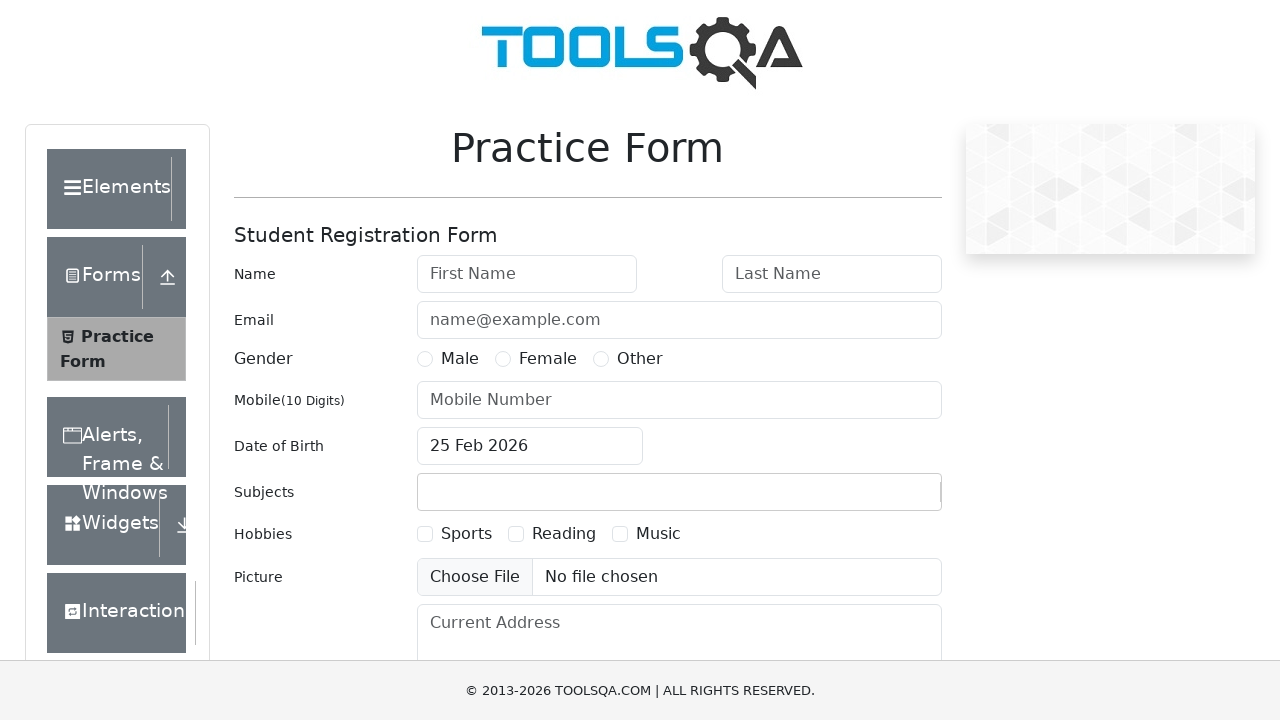

Filled first name field with 'Thao' on input#firstName
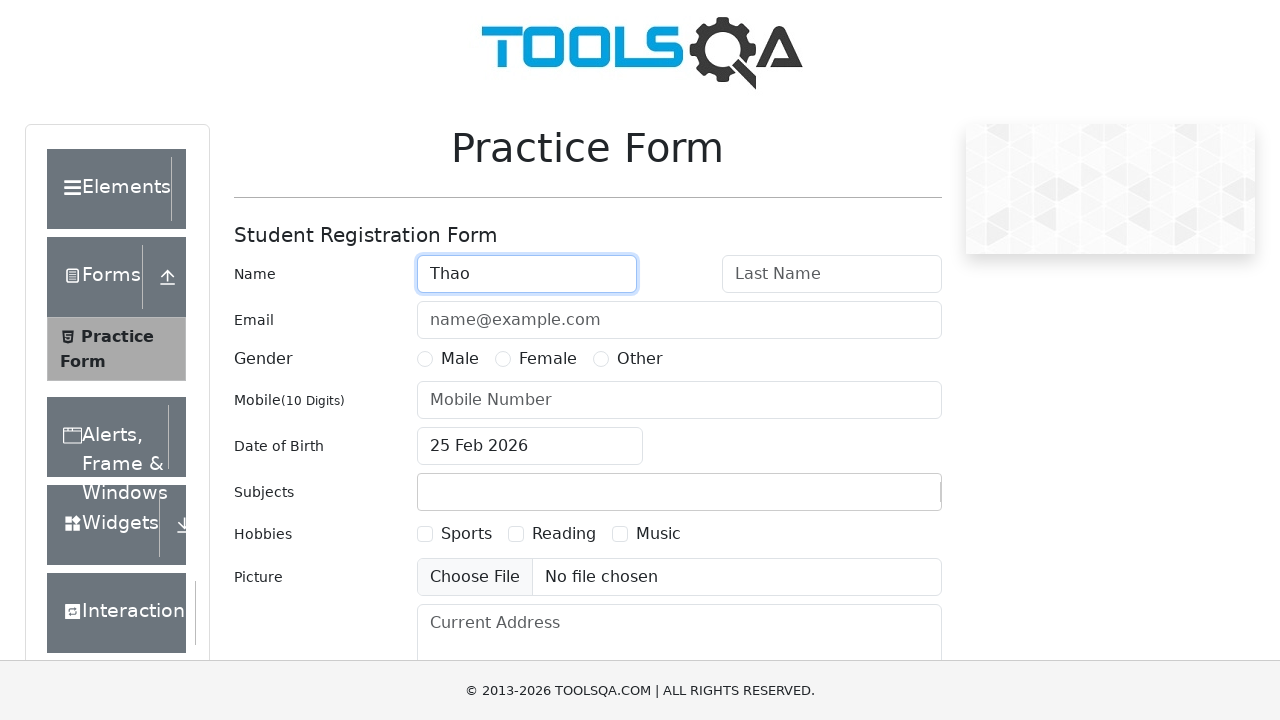

Filled last name field with 'Huynh' on input#lastName
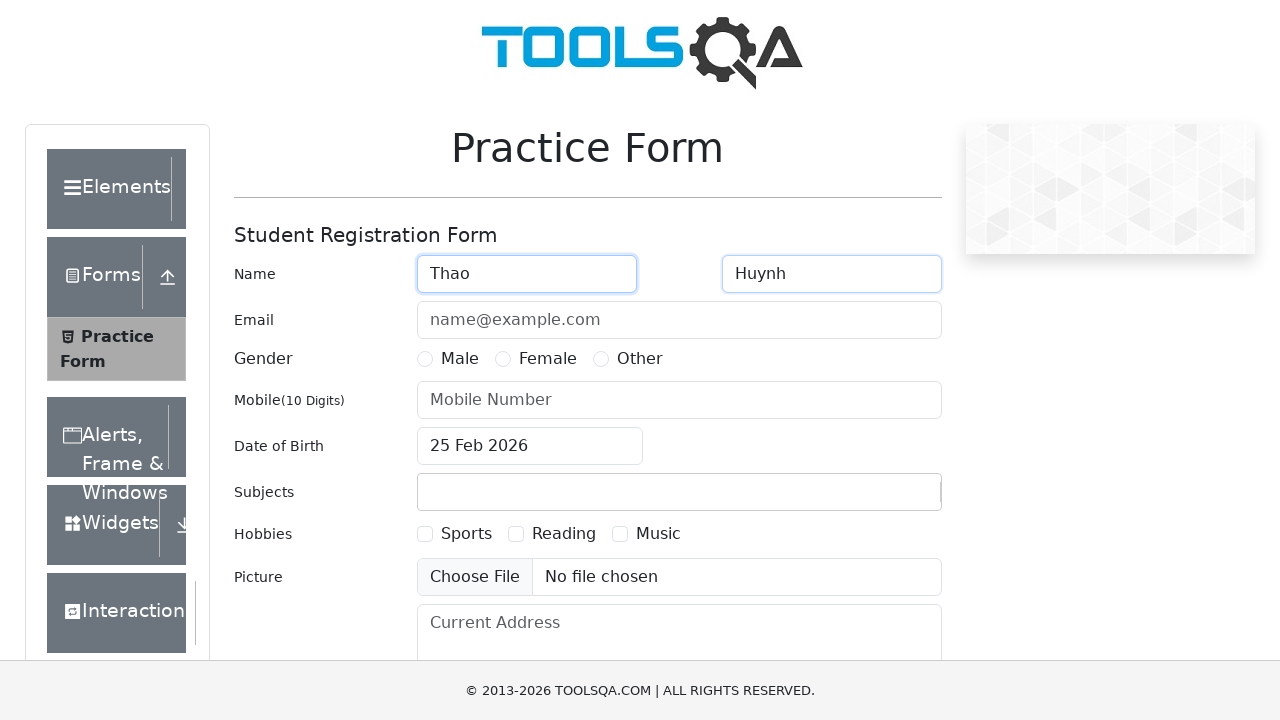

Filled email field with 'thao@gmail.com' on input#userEmail
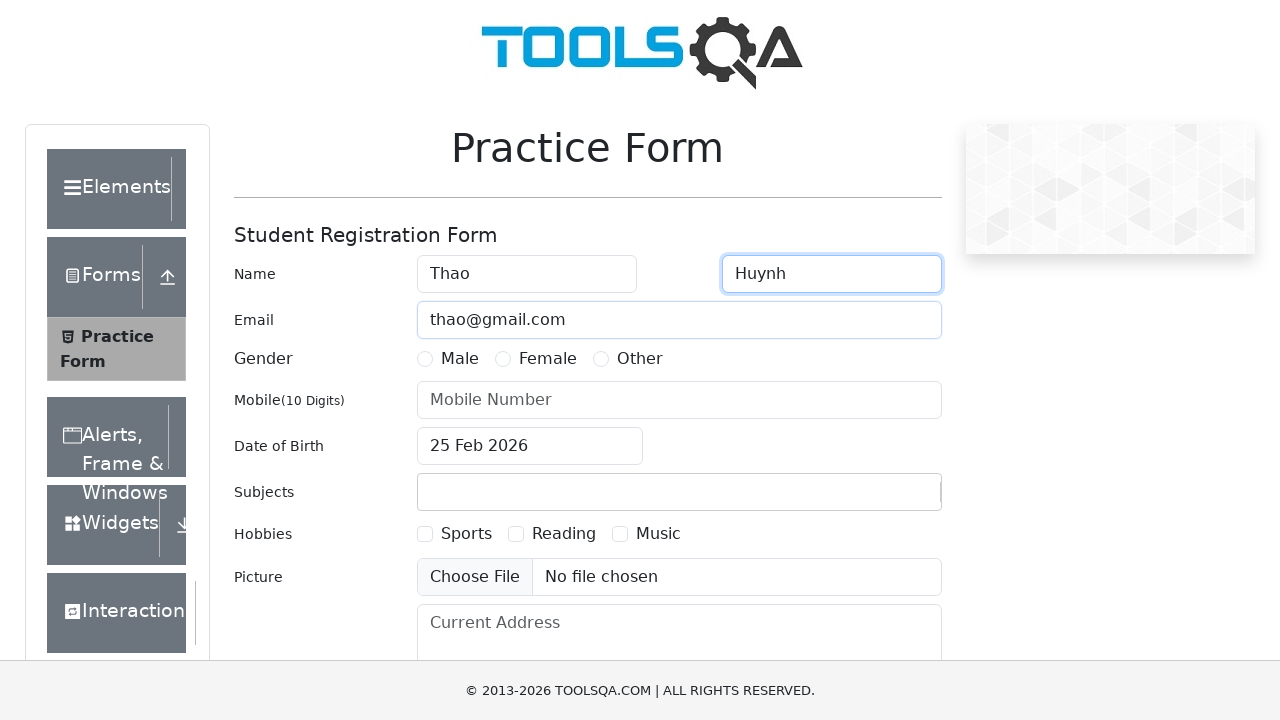

Filled phone number field with '0123456789' on input#userNumber
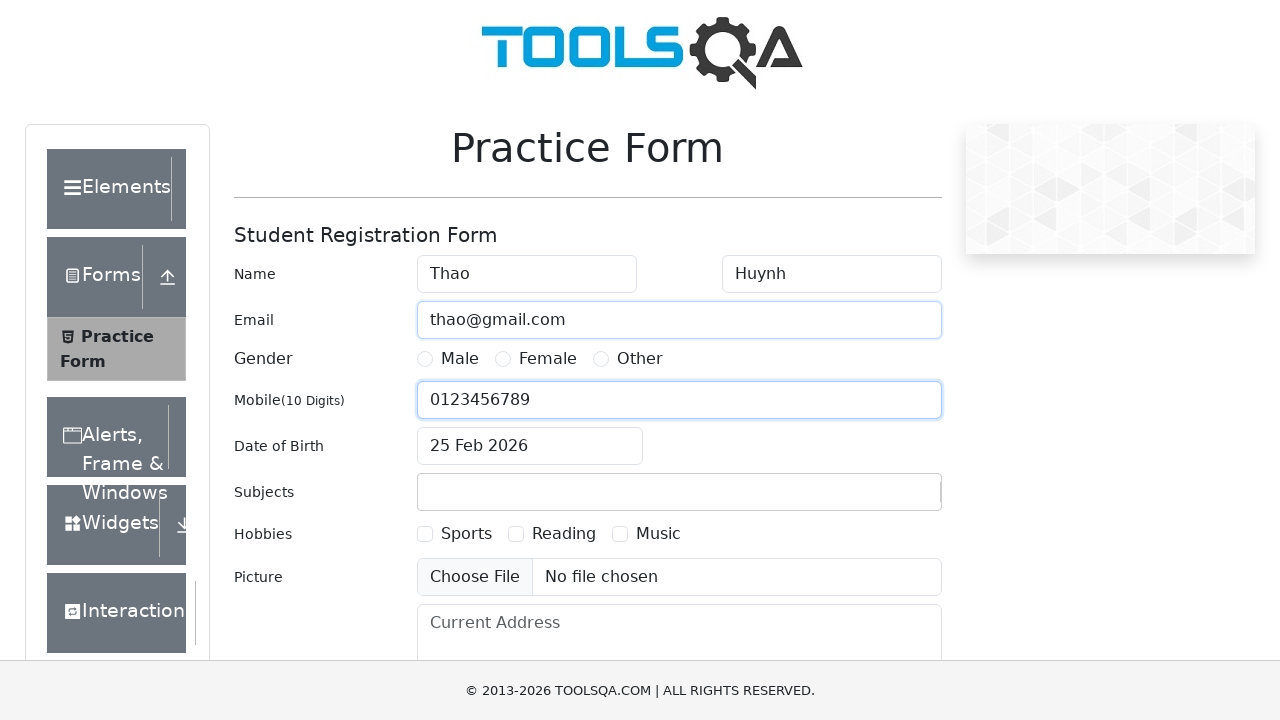

Clicked date of birth input field at (530, 446) on input#dateOfBirthInput
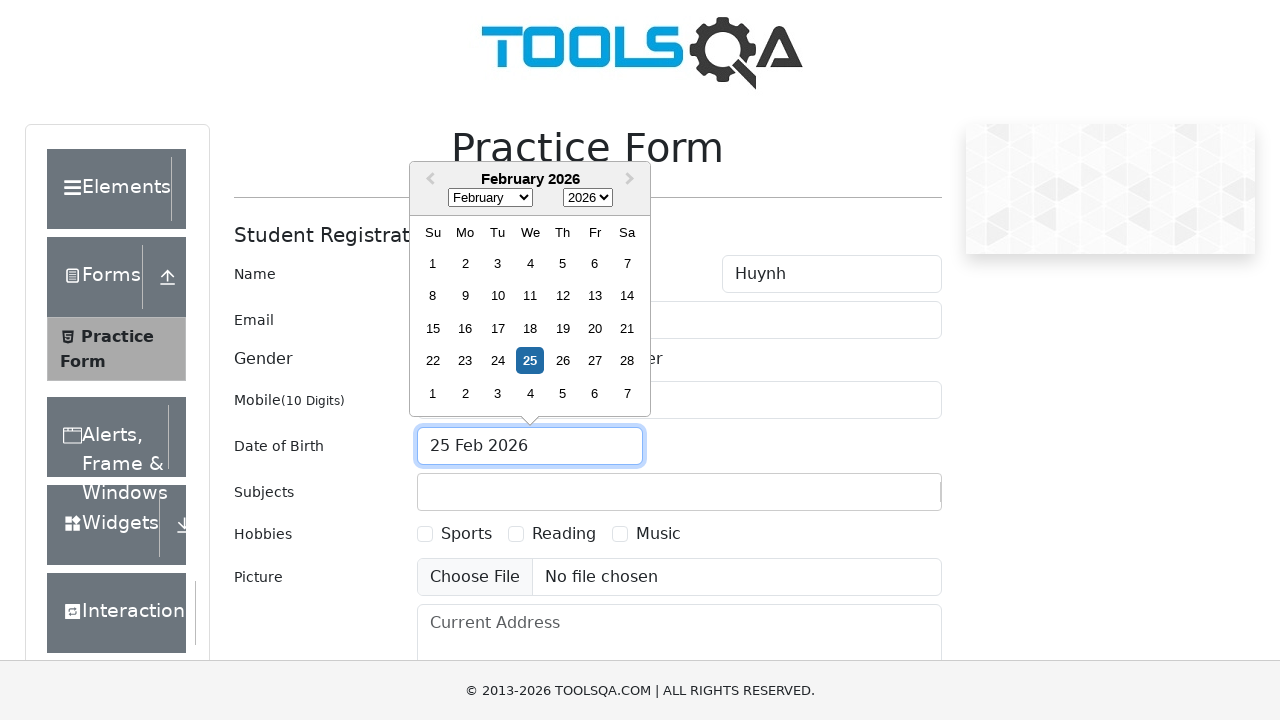

Selected all text in date field
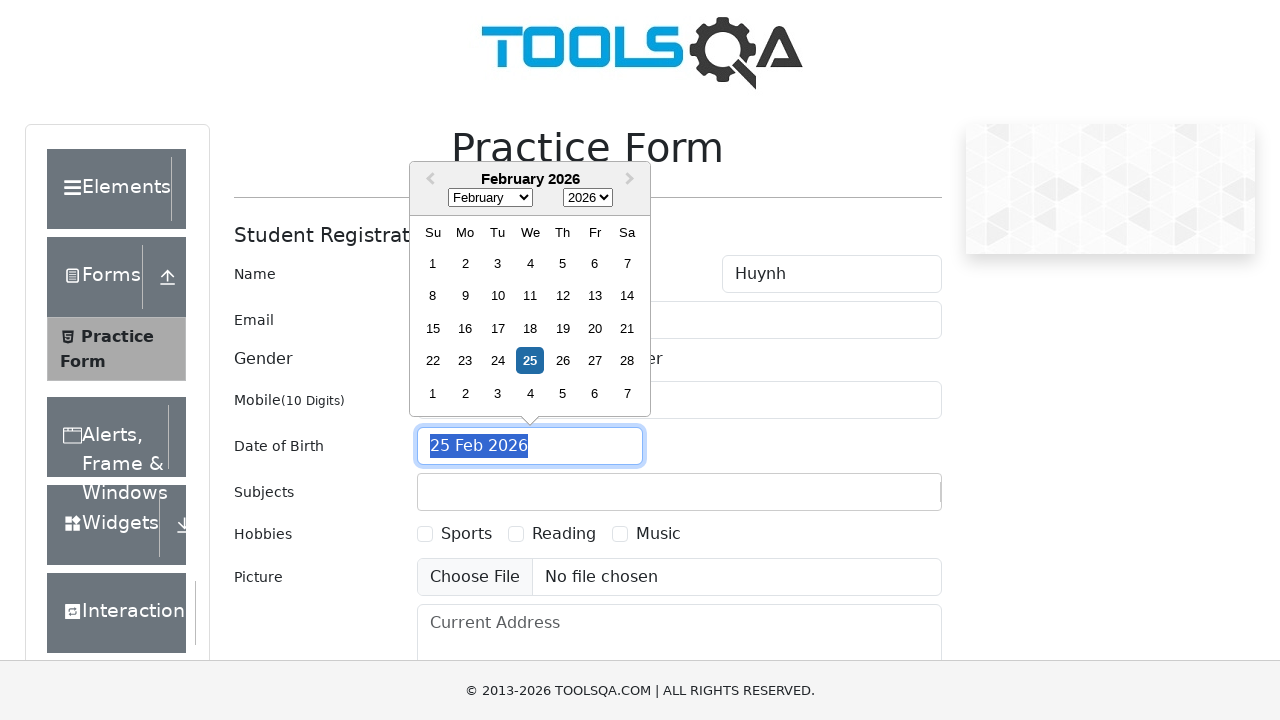

Filled date of birth with '15 Jul 1994' on input#dateOfBirthInput
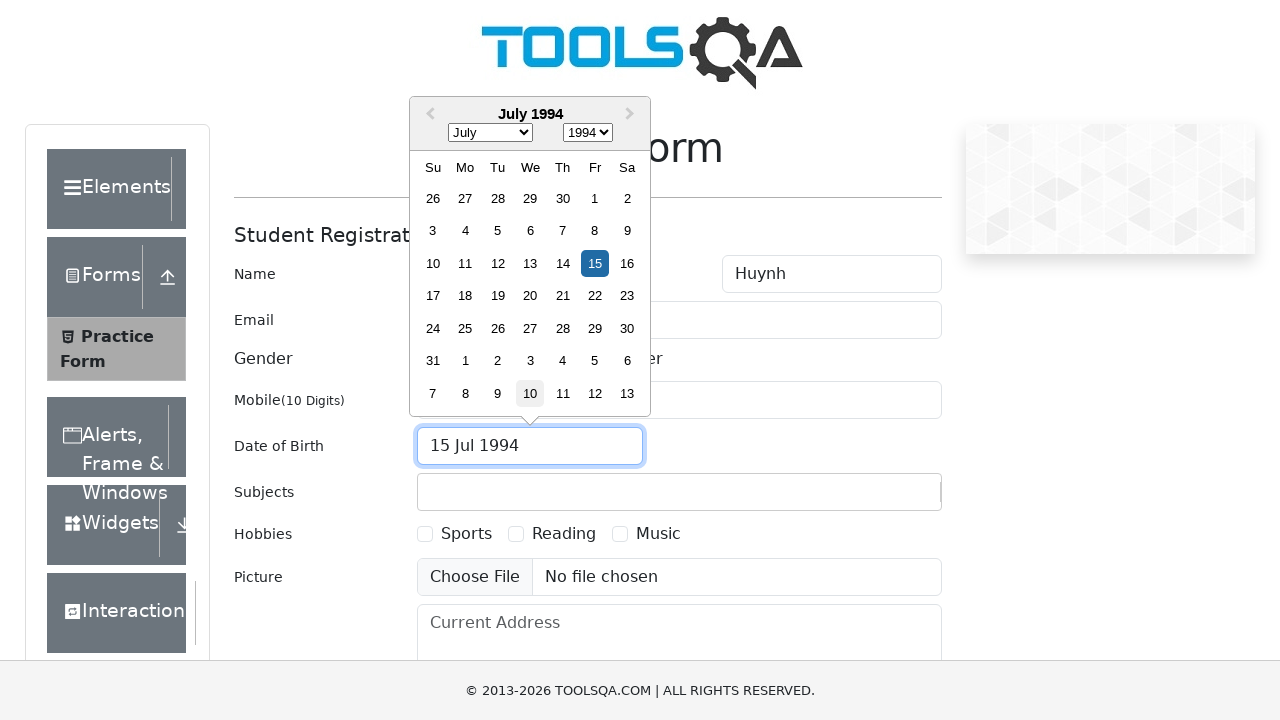

Pressed Enter to confirm date of birth
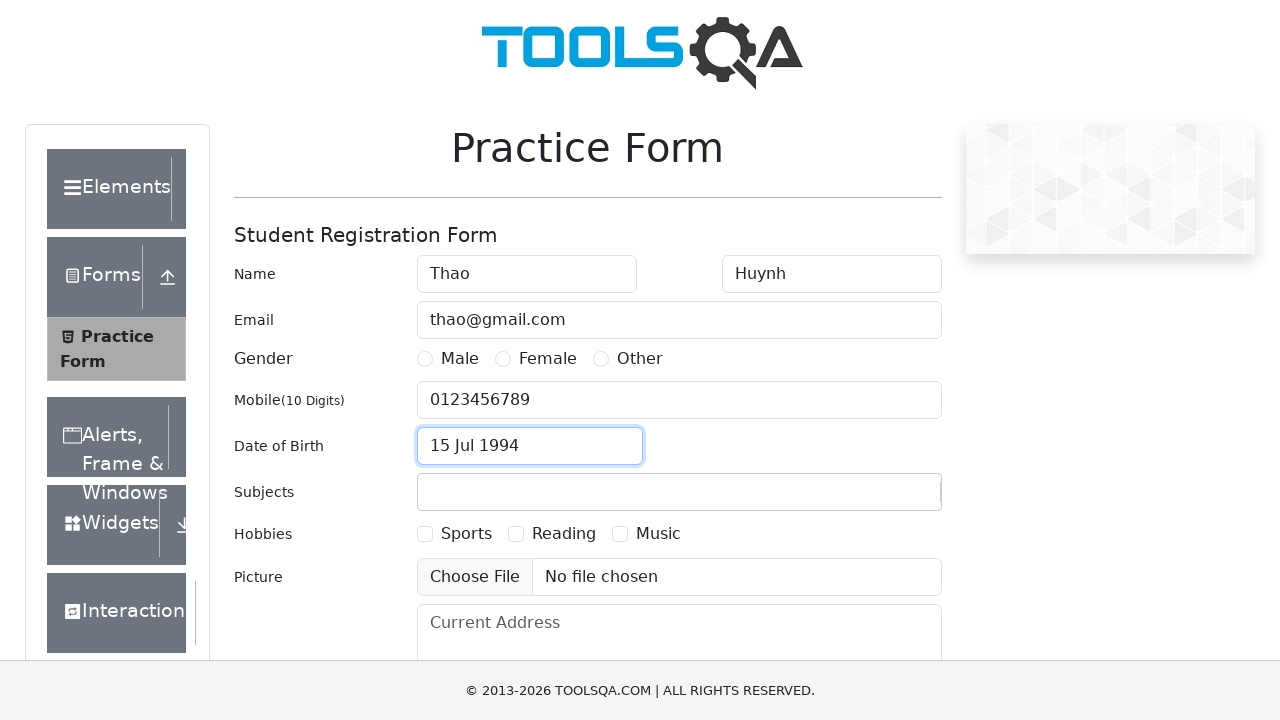

Filled subjects input with 'Maths' on input#subjectsInput
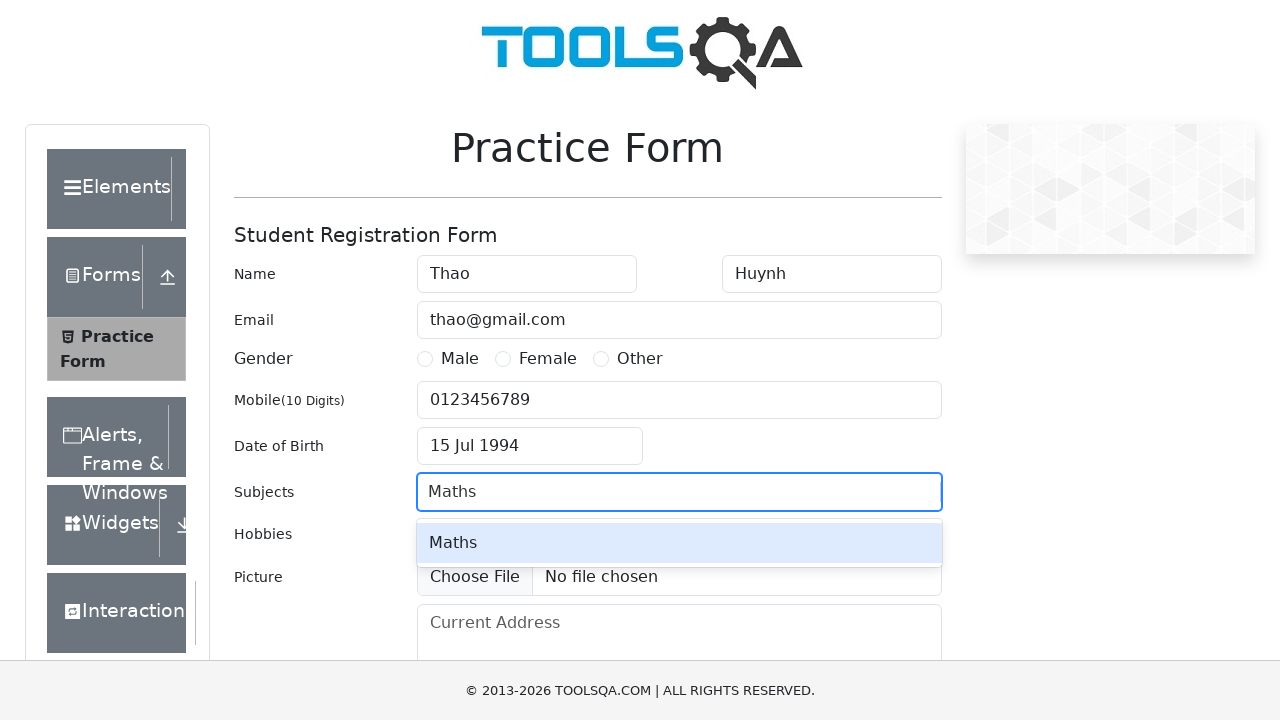

Clicked subjects input field at (454, 492) on input#subjectsInput
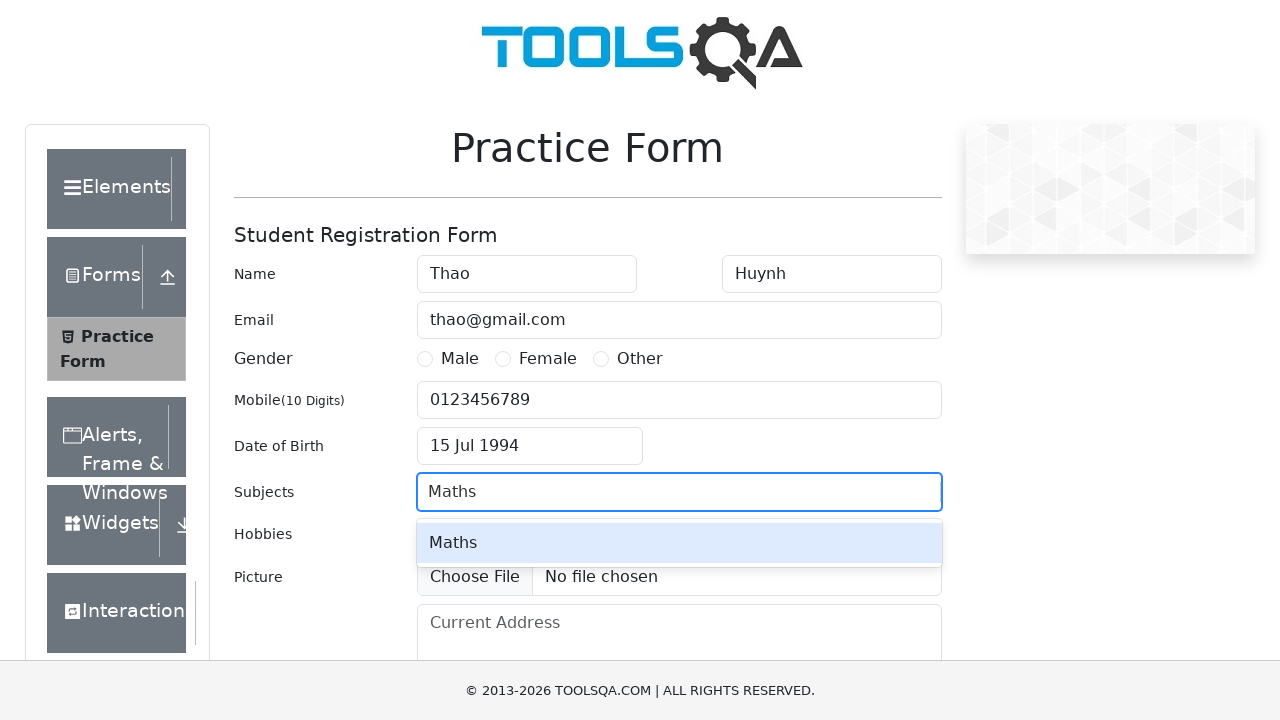

Pressed Enter to select Maths subject
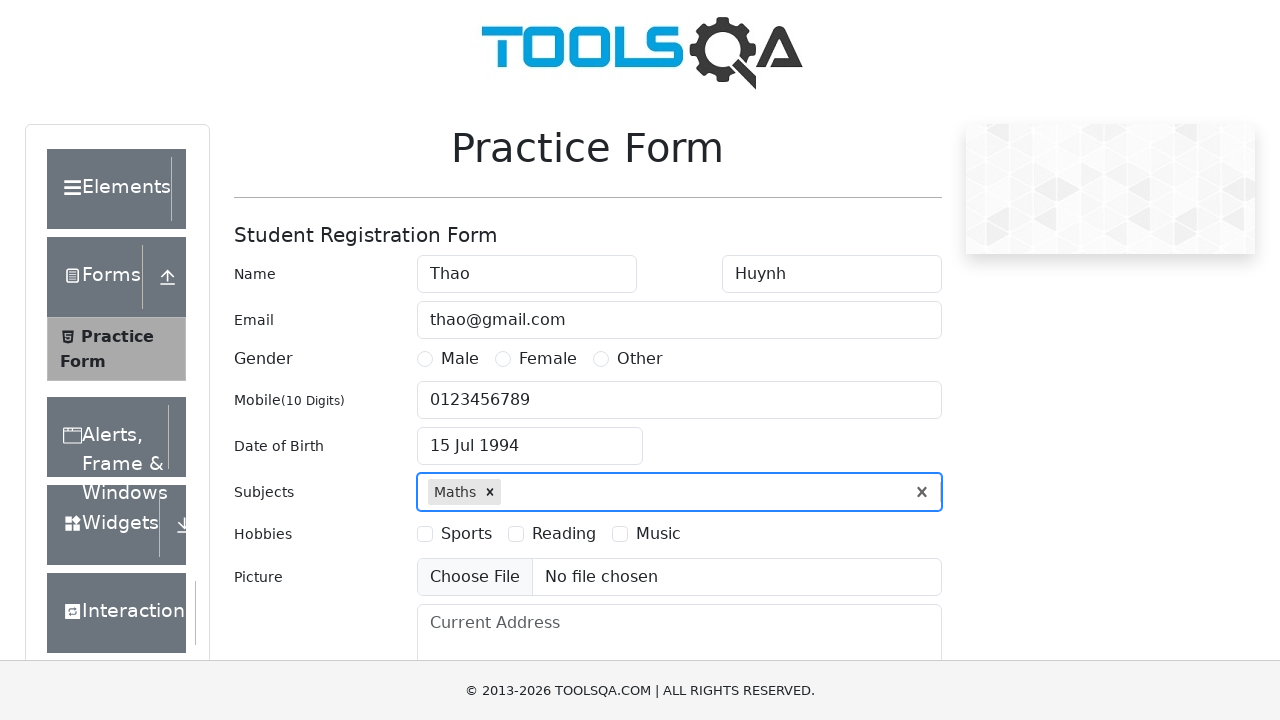

Selected gender radio button (Female) at (640, 359) on label[for='gender-radio-3']
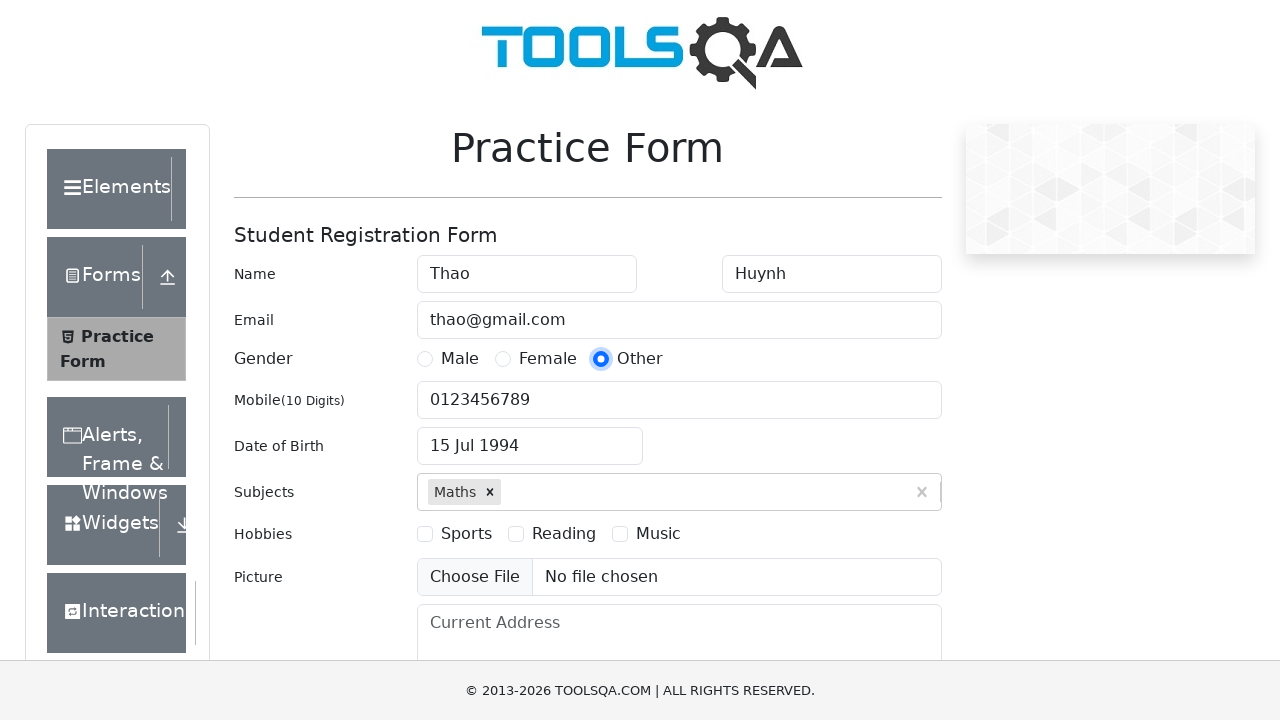

Checked hobbies checkbox (Reading) at (564, 534) on label[for='hobbies-checkbox-2']
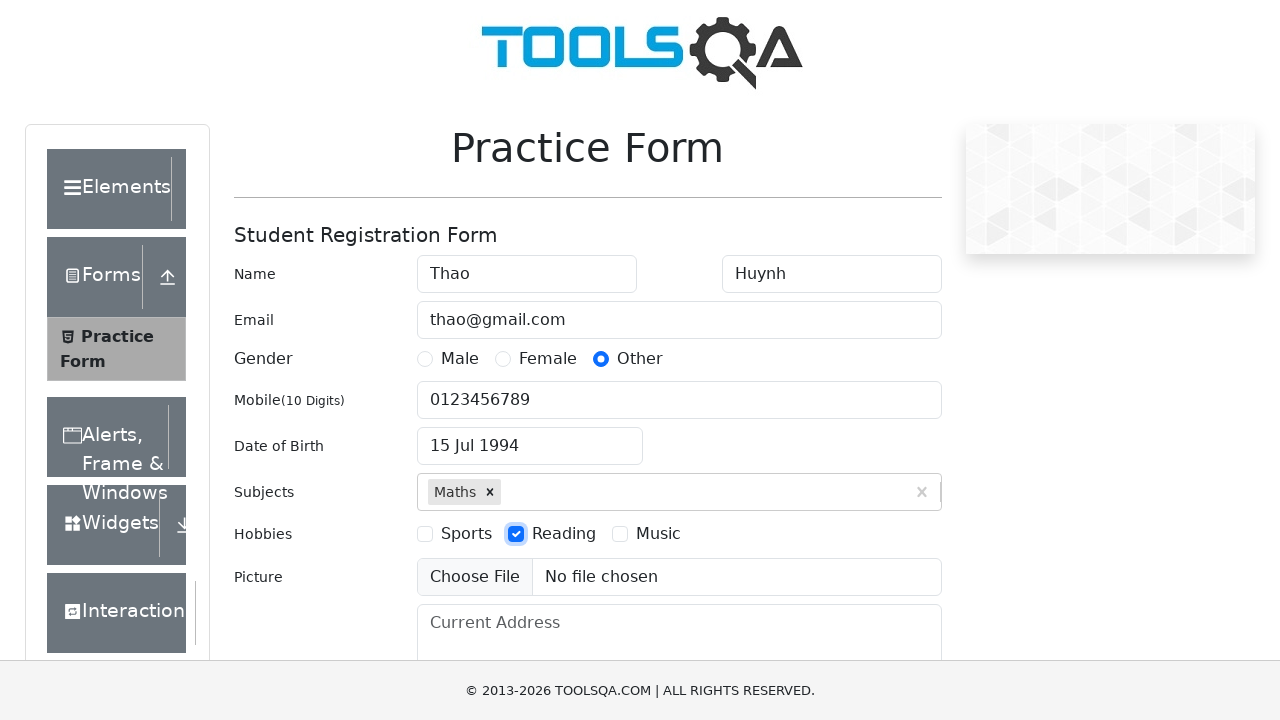

Filled current address with 'ha ha ha ha....' on textarea[placeholder='Current Address']
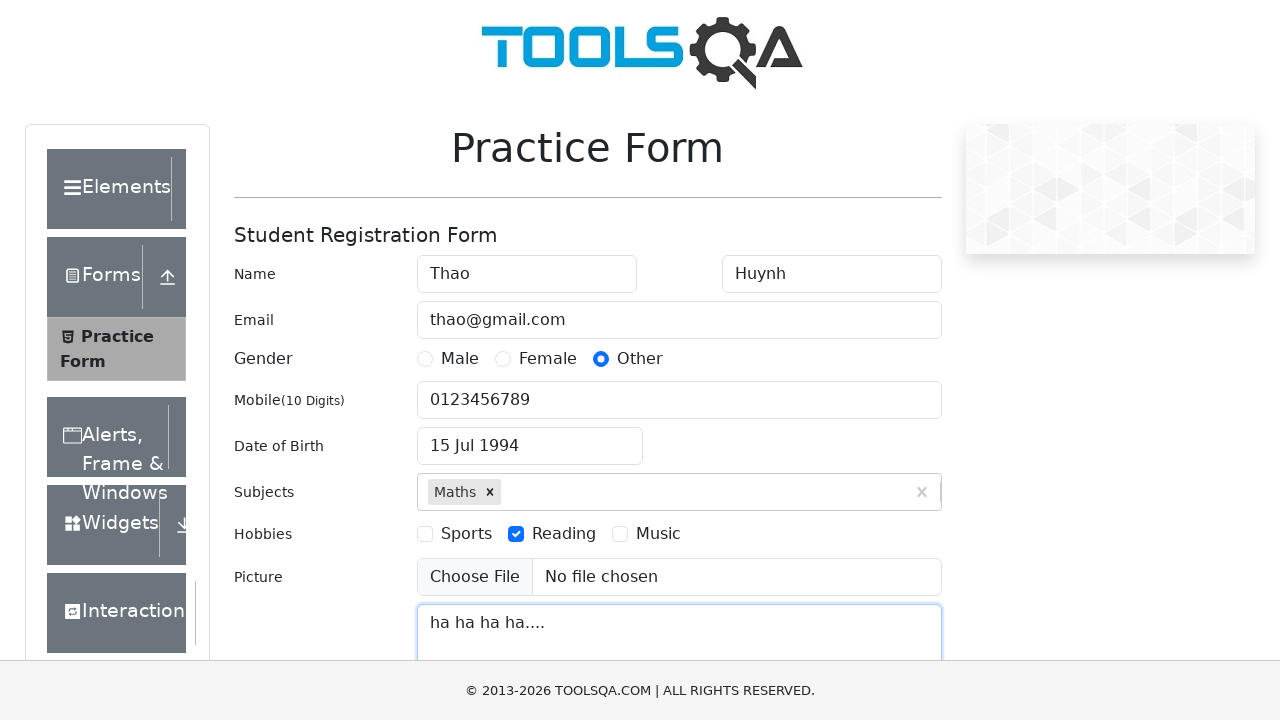

Filled state dropdown with 'Haryana' on input#react-select-3-input
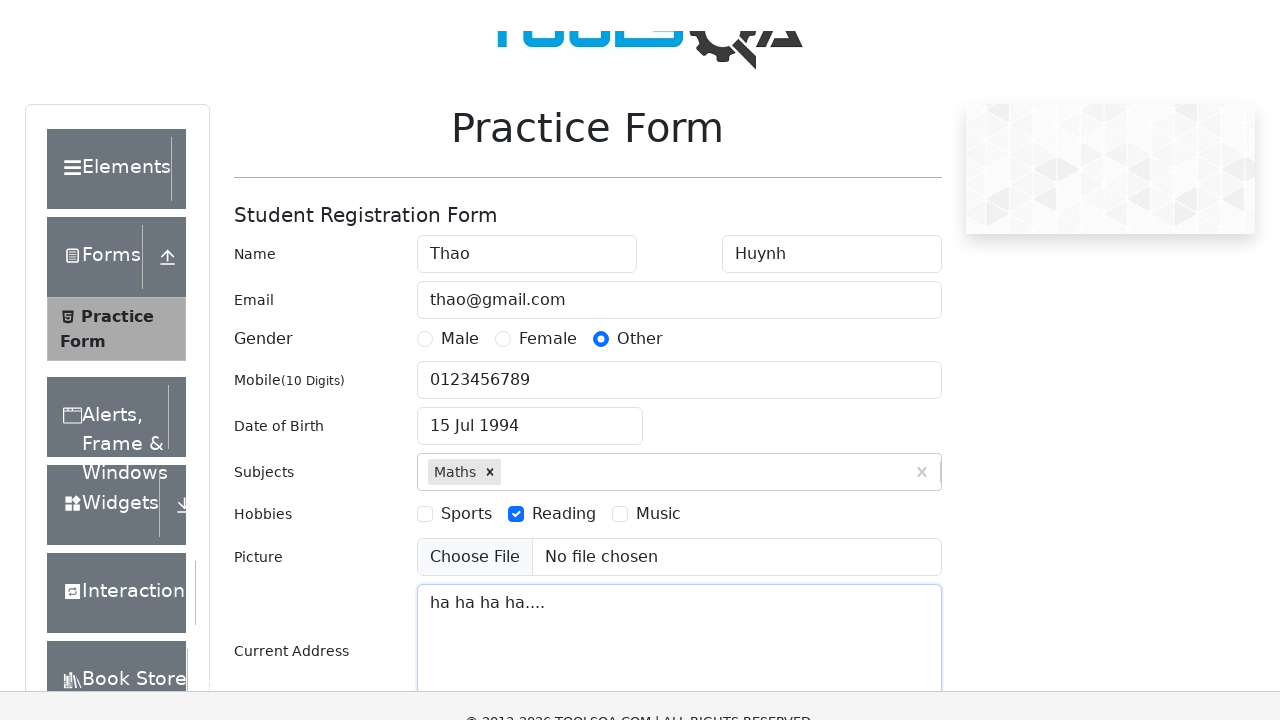

Pressed Enter to select Haryana state
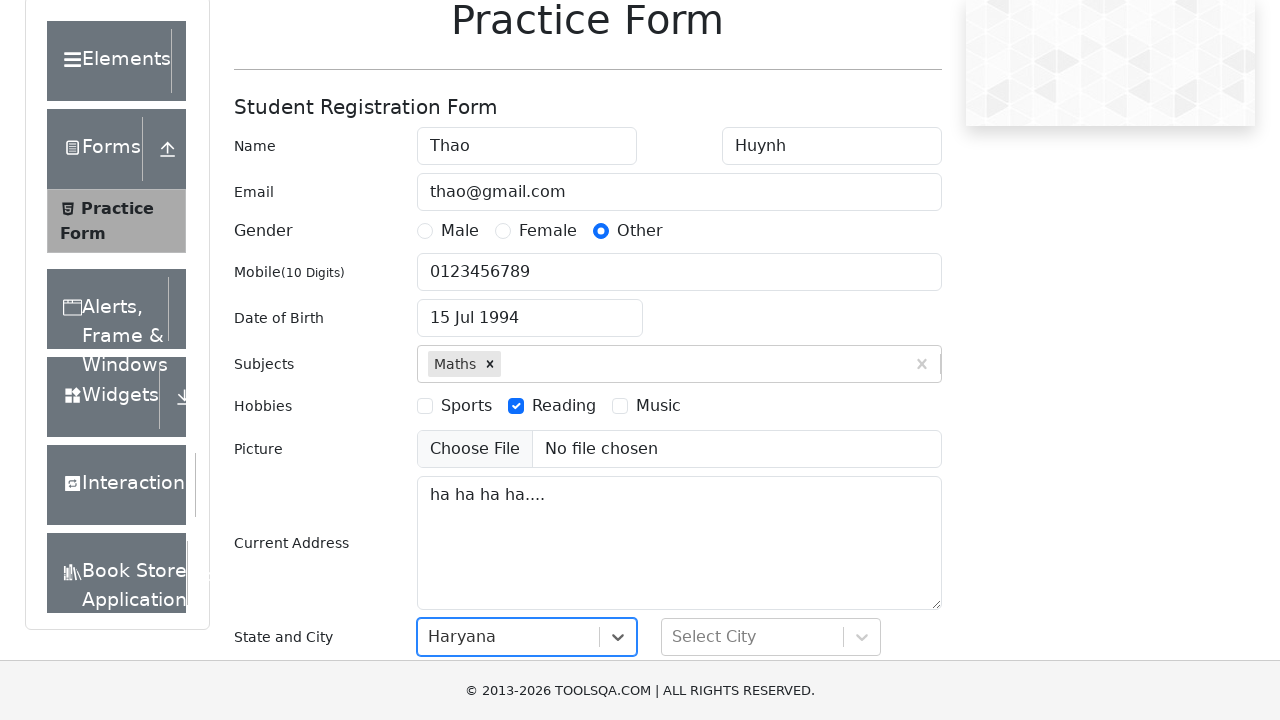

Filled city dropdown with 'Panipat' on input#react-select-4-input
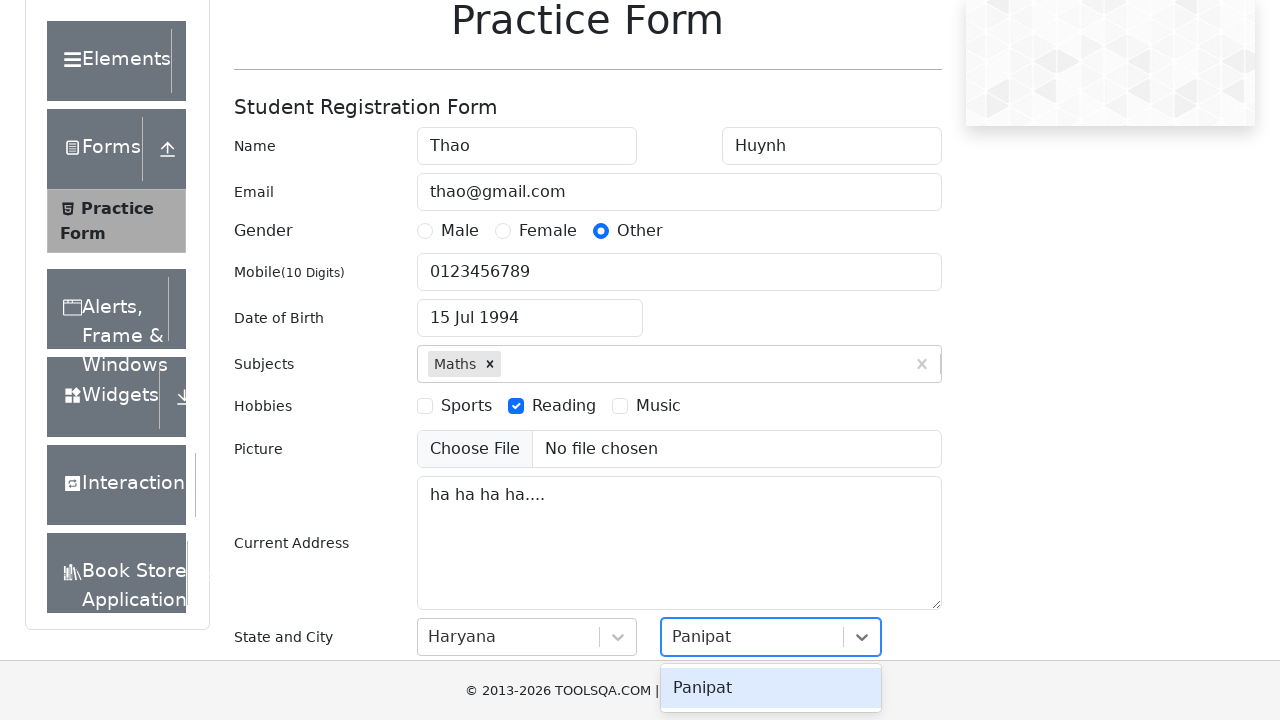

Pressed Enter to select Panipat city
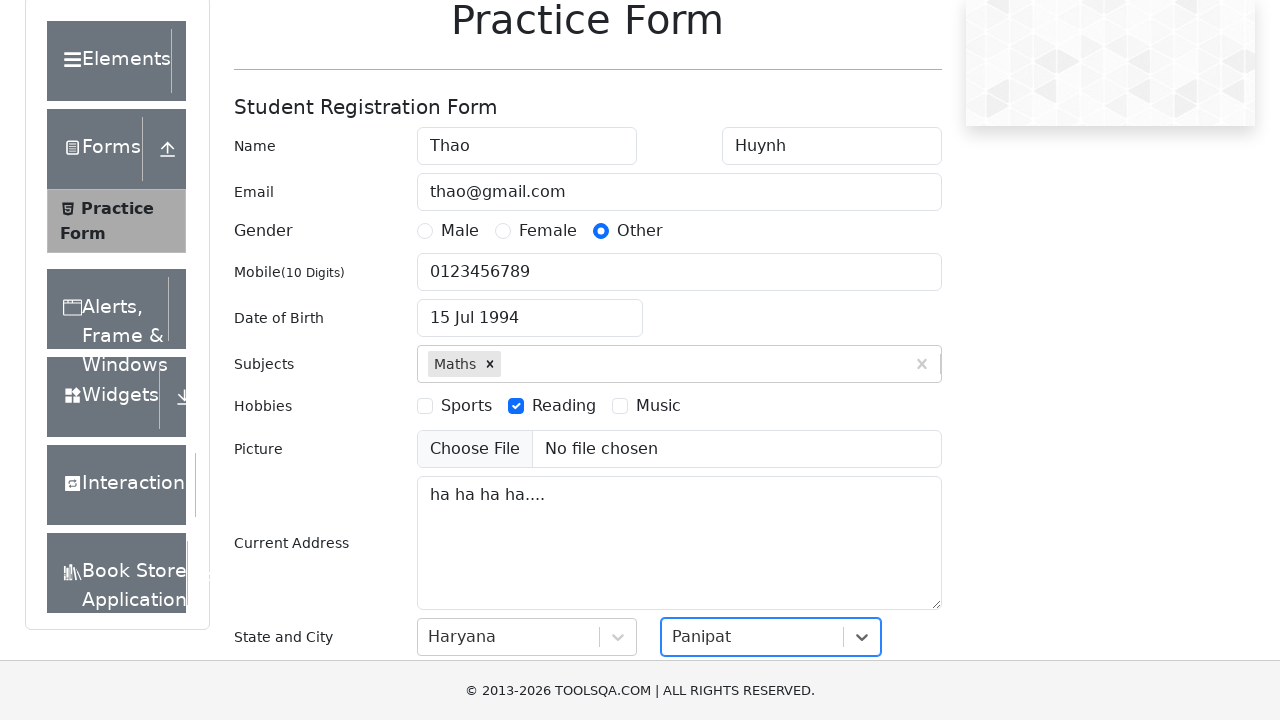

Clicked submit button to submit the practice form at (885, 499) on button#submit[type='submit']
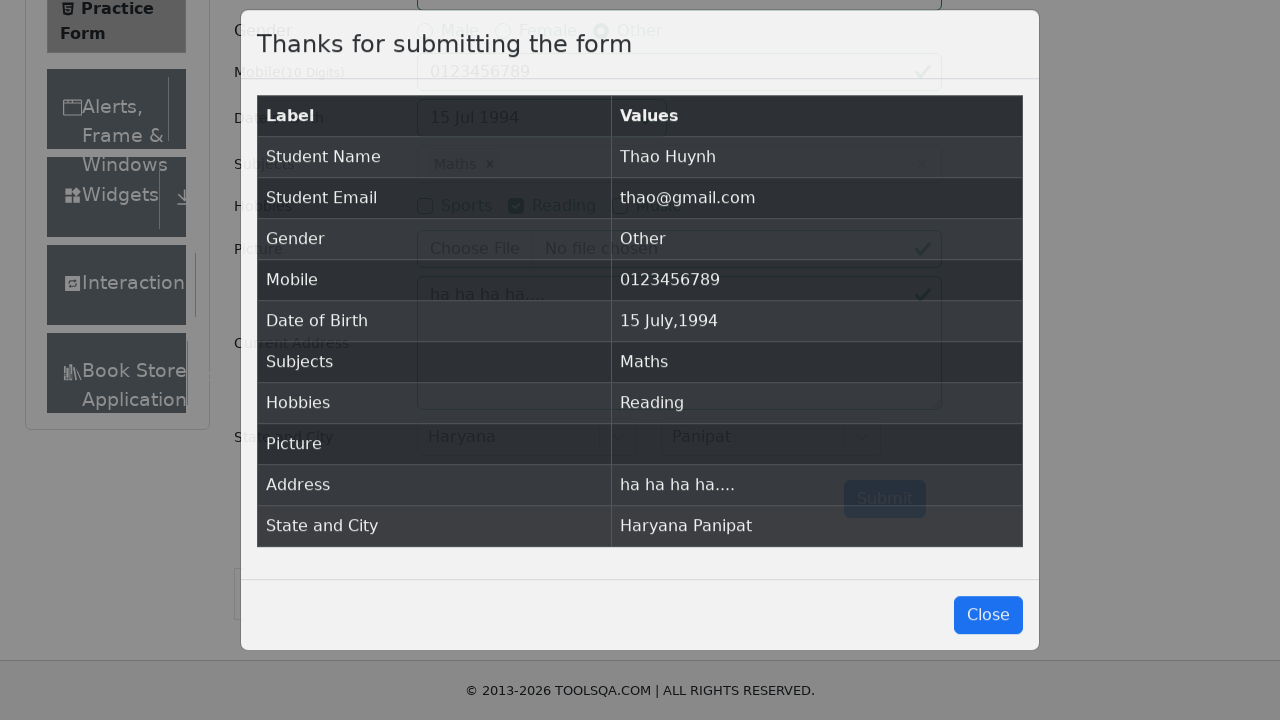

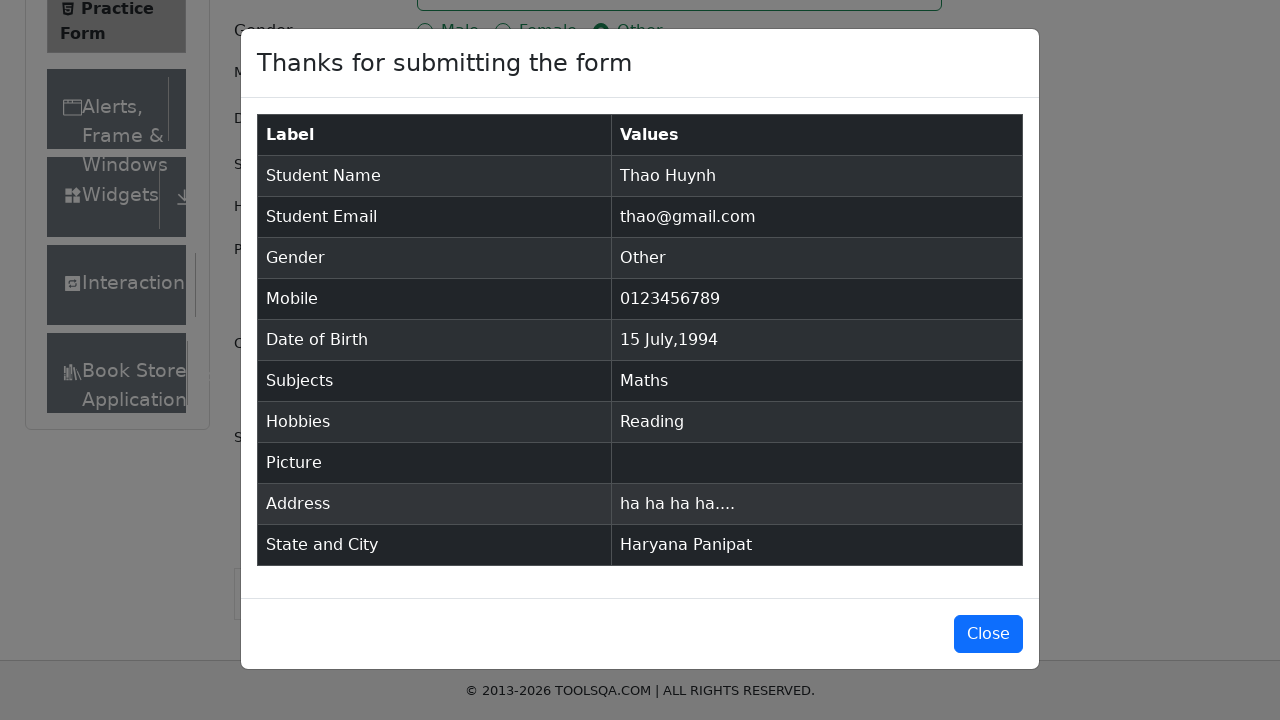